Tests hover functionality by navigating to hovers page and hovering over user figures to reveal captions

Starting URL: https://the-internet.herokuapp.com

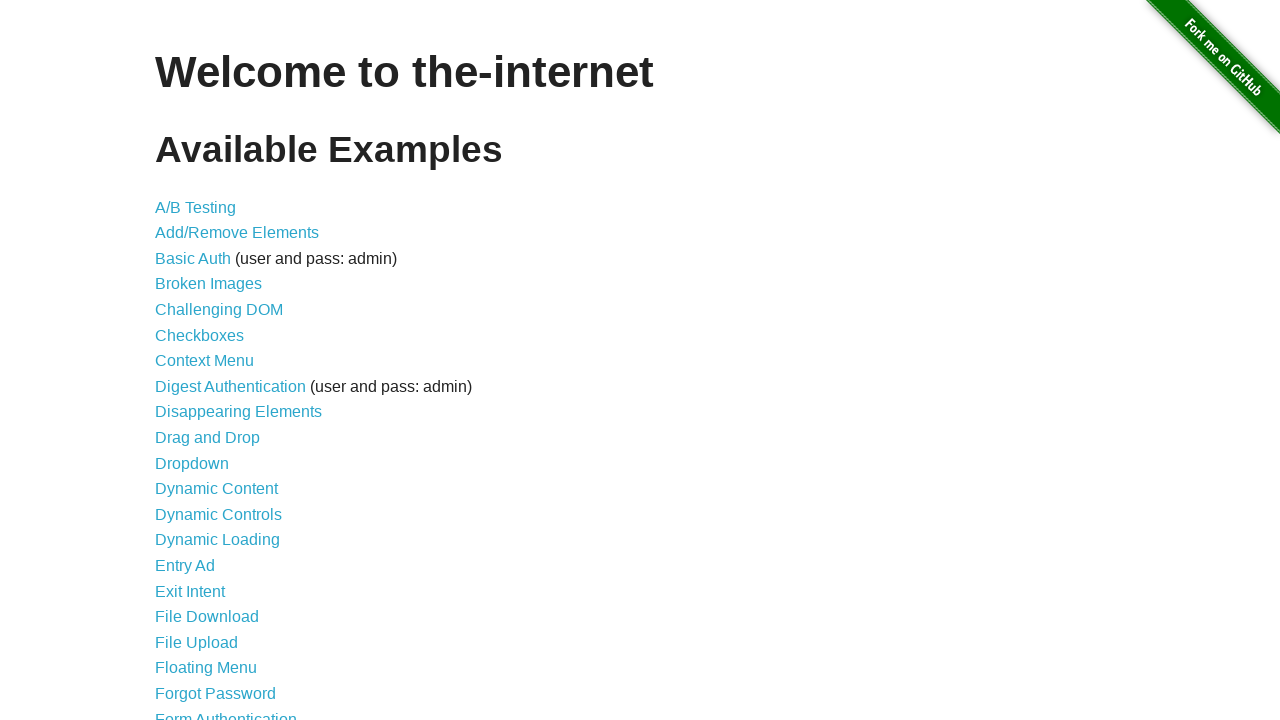

Clicked on Hovers link to navigate to hovers page at (180, 360) on a[href='/hovers']
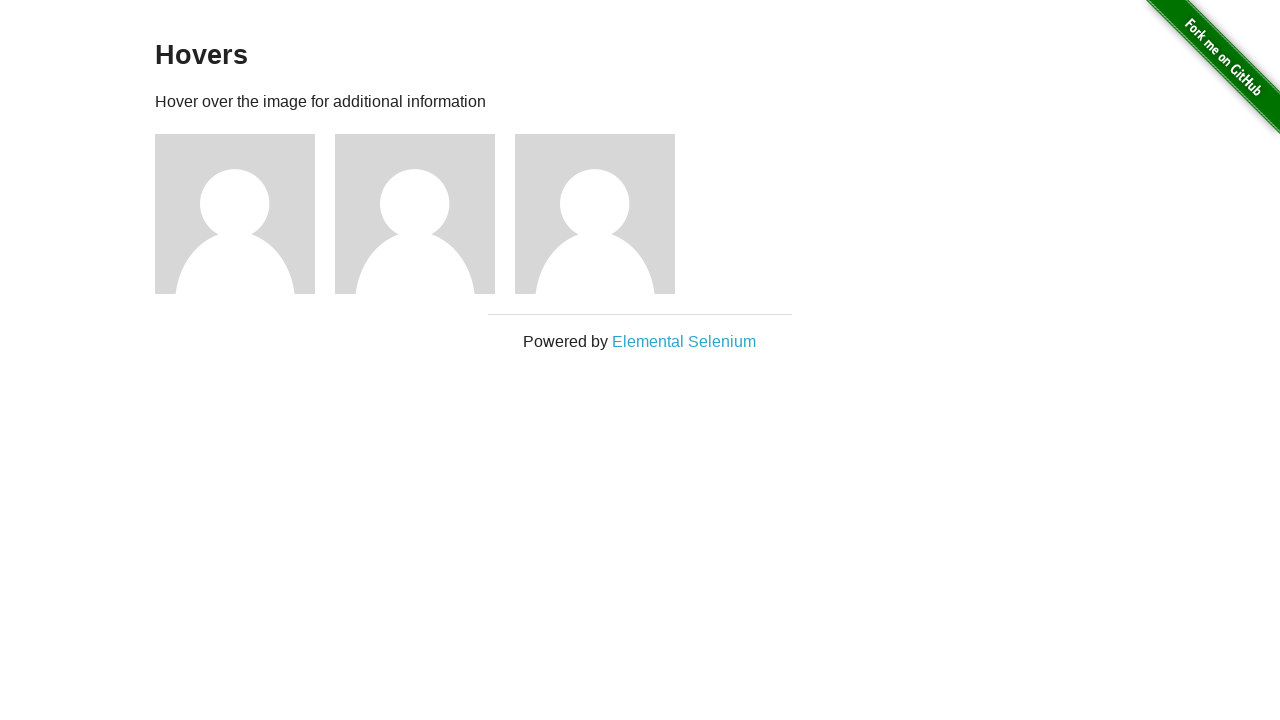

User figures loaded on the page
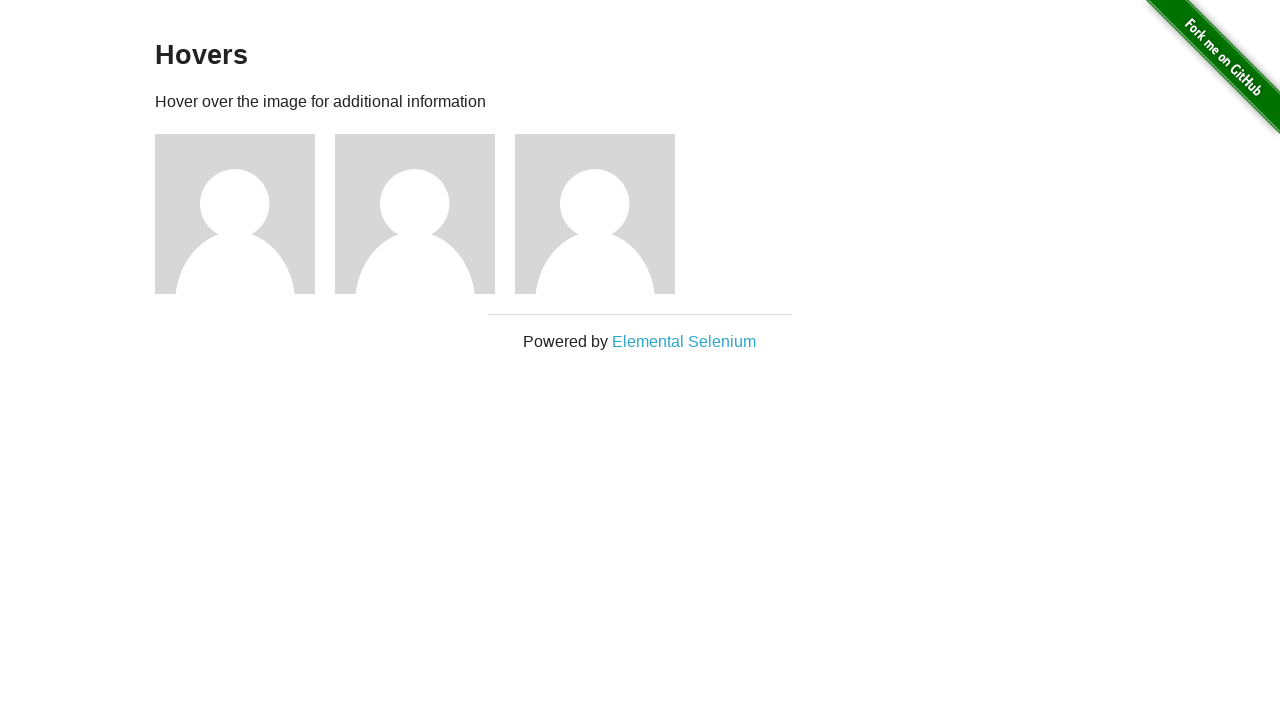

Hovered over the first user figure at (245, 214) on .figure >> nth=0
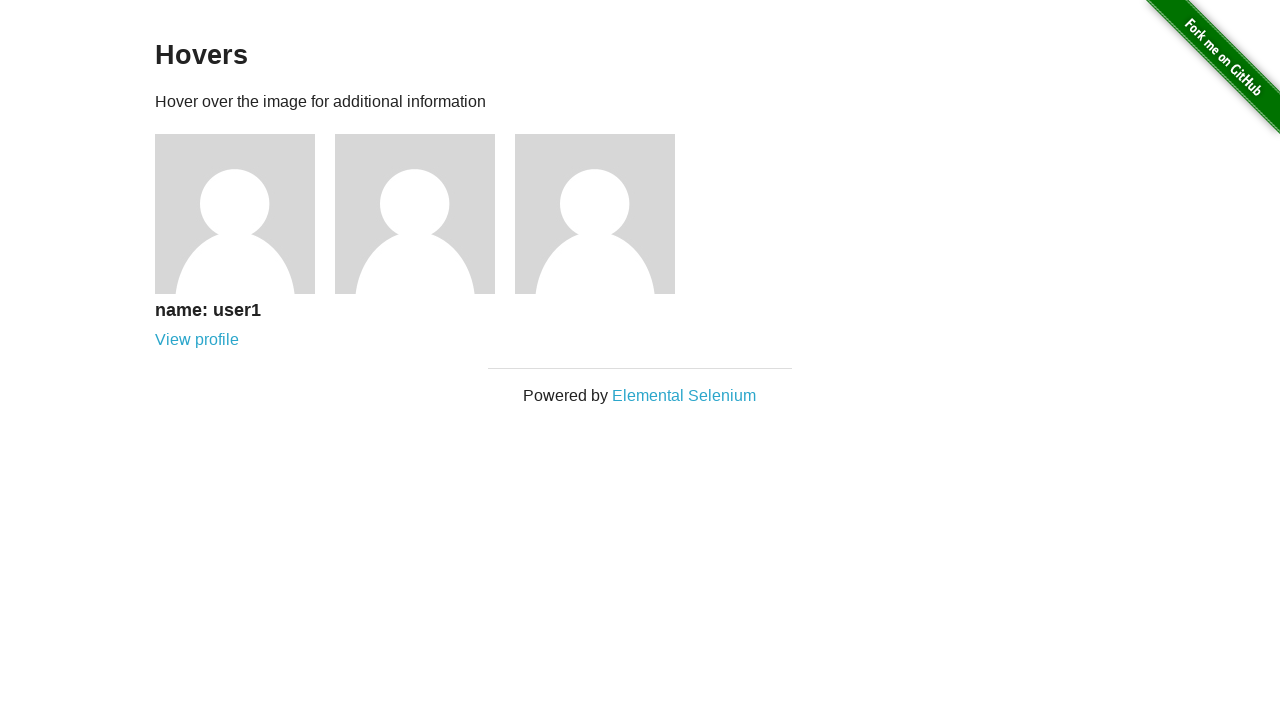

Caption appeared after hovering
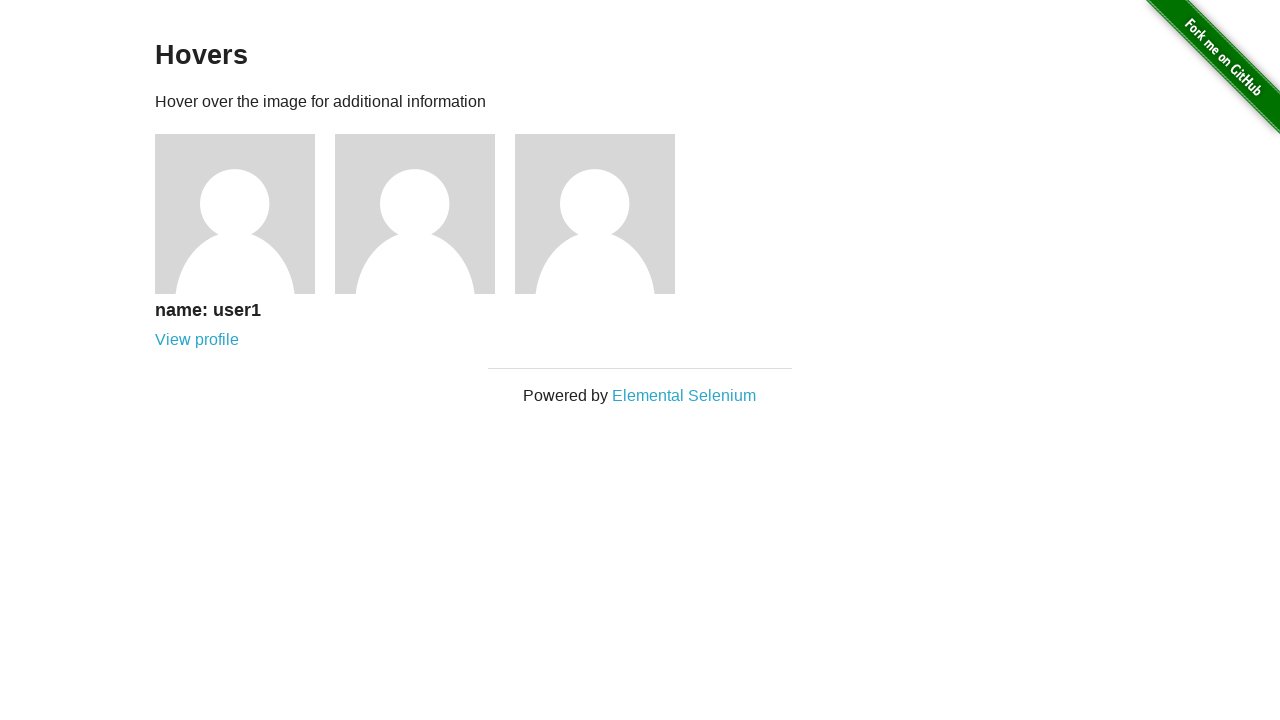

Verified that caption contains 'user1' text
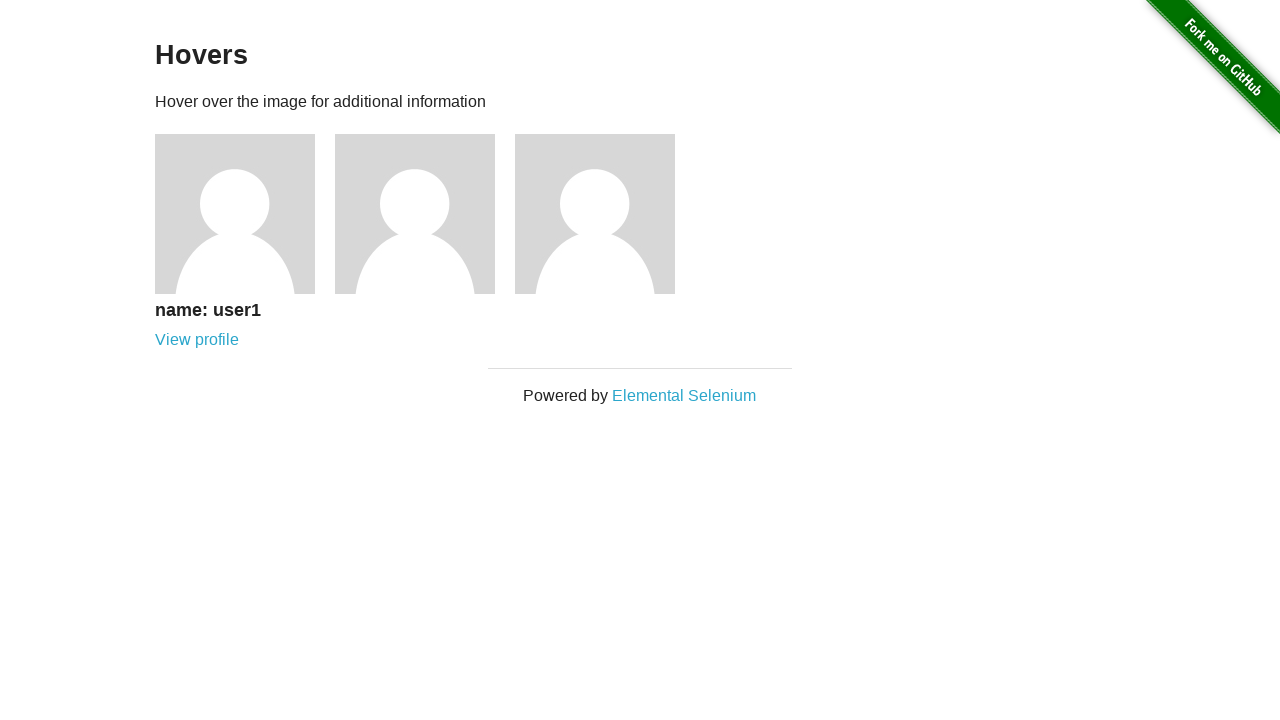

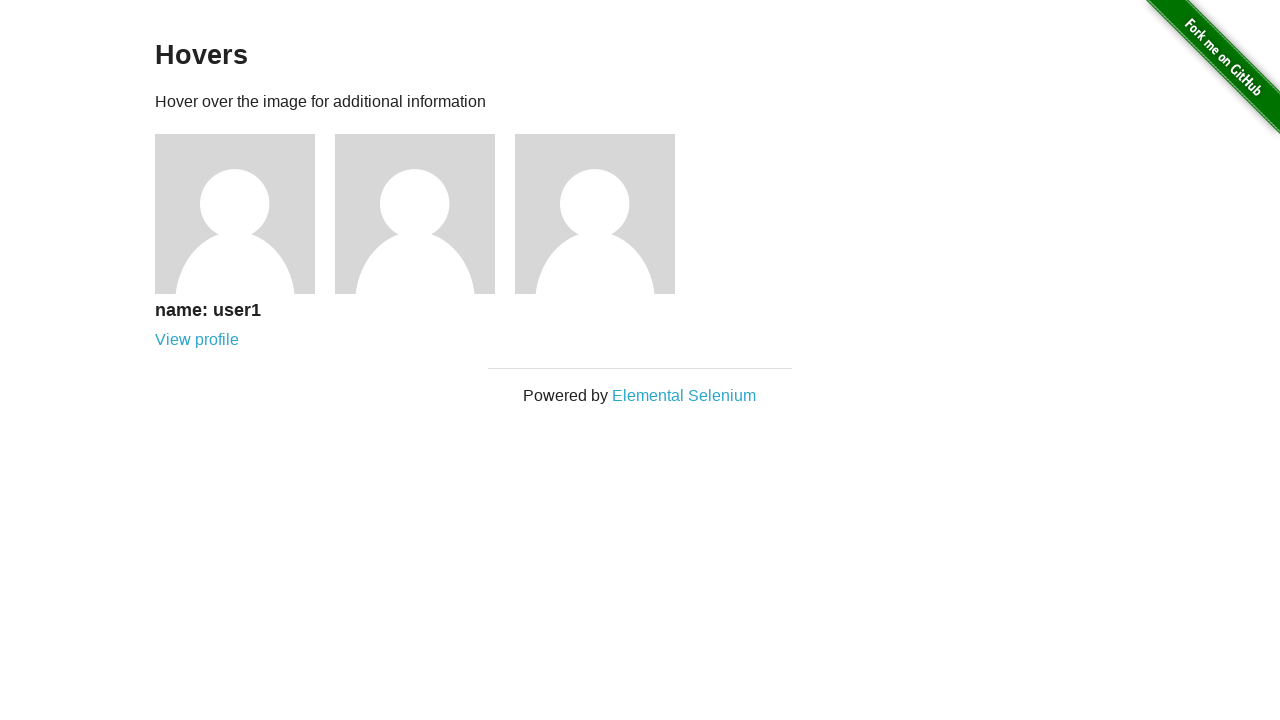